Tests context click (right-click) functionality on the actitime.com homepage by performing a right-click action on the page.

Starting URL: https://www.actitime.com/

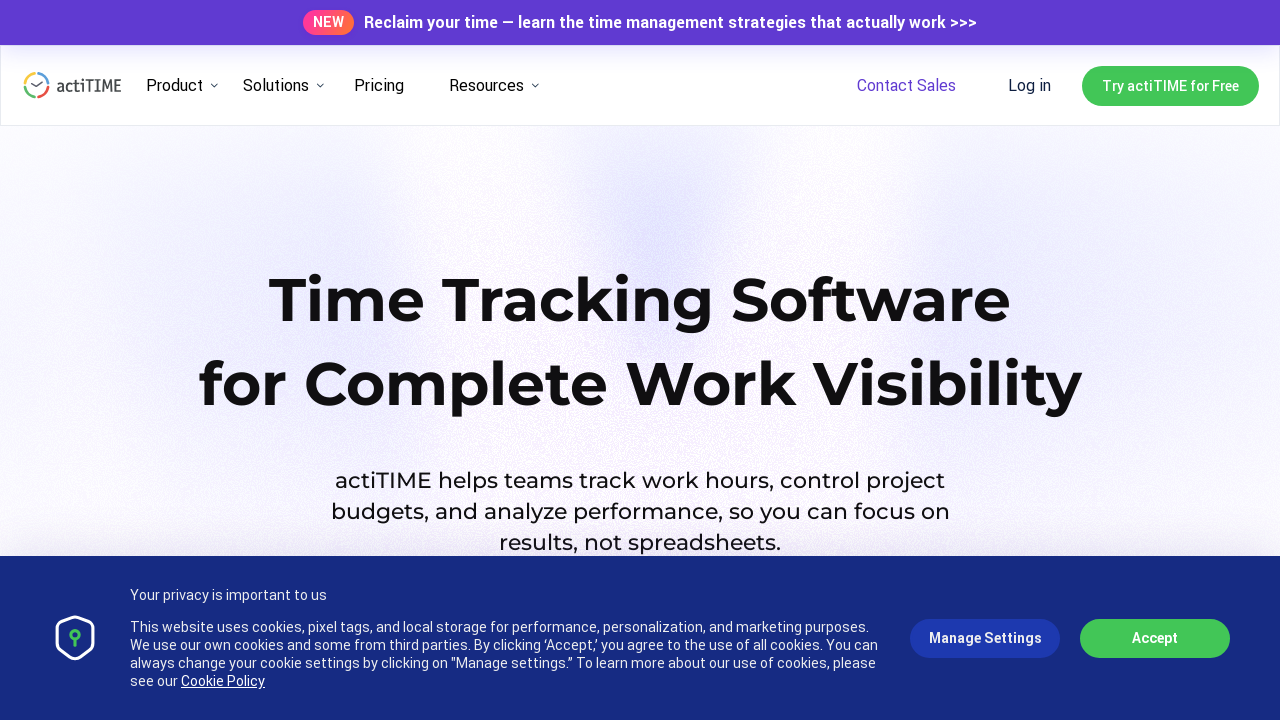

Navigated to actitime.com homepage
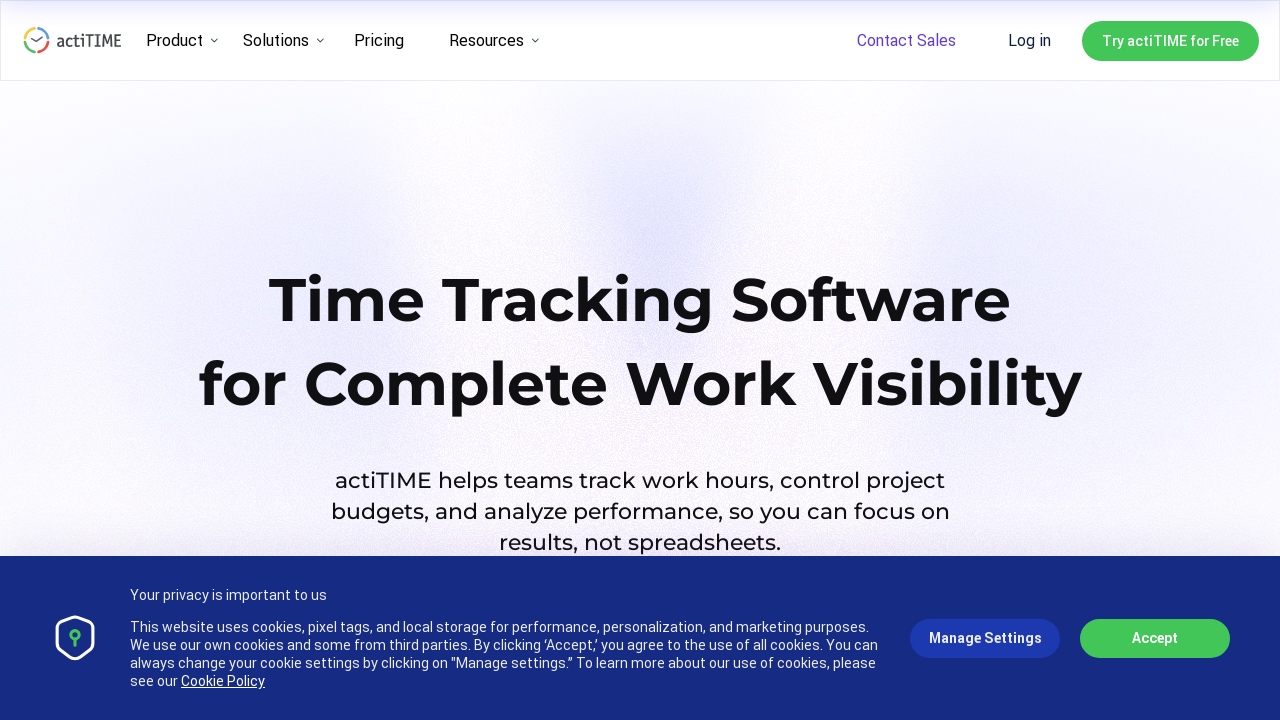

Performed context click (right-click) on the page at (640, 360) on body
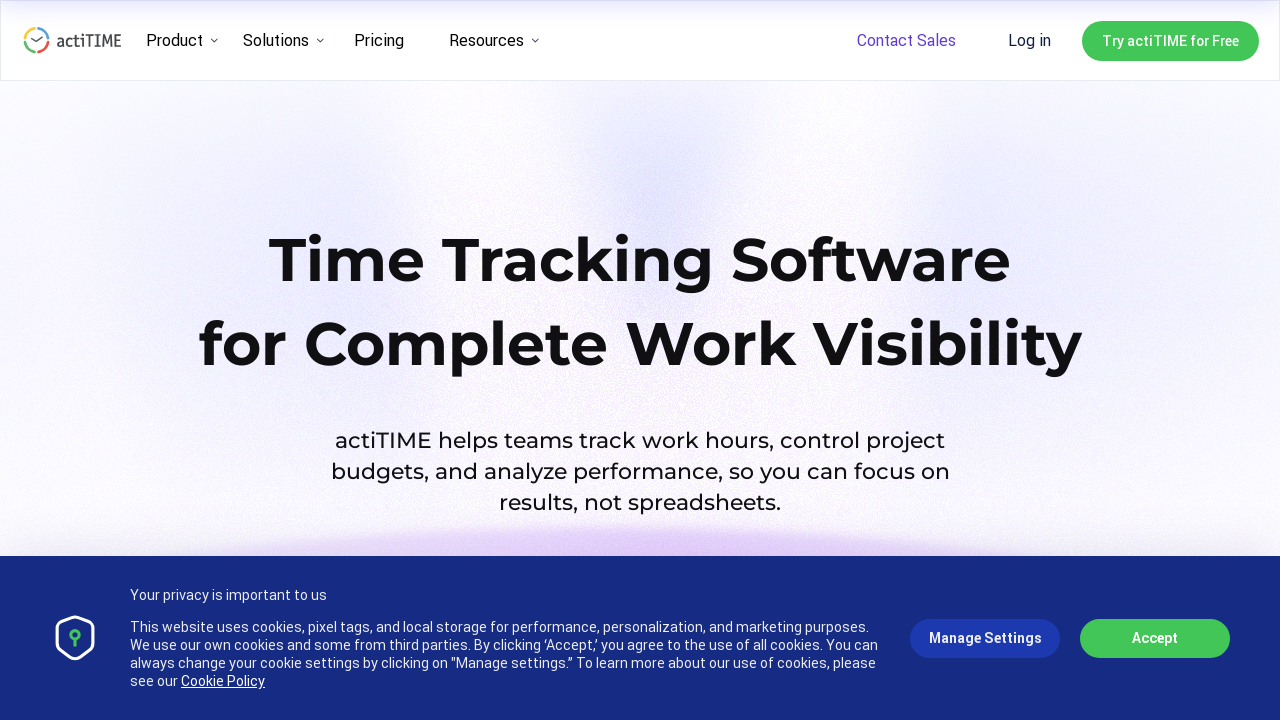

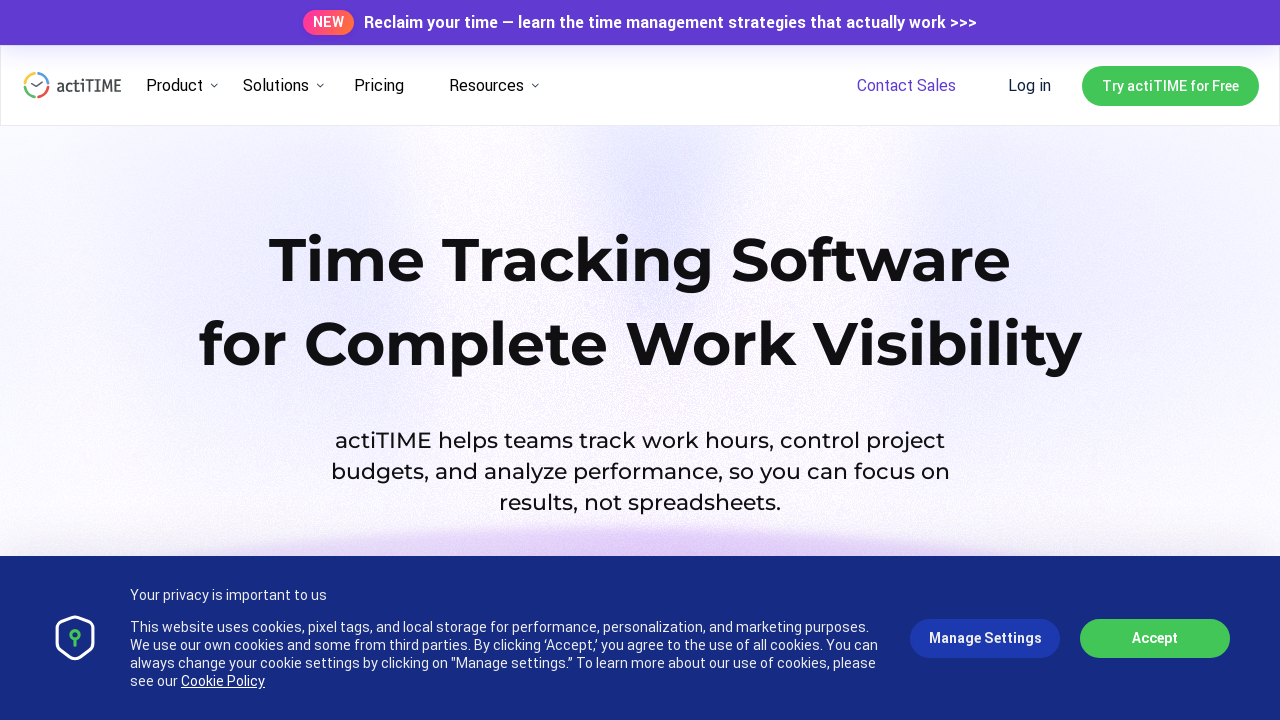